Tests multi-selection dropdown functionality by selecting multiple options (Volvo, Audi, Swift) from a multi-select box on a test page.

Starting URL: http://omayo.blogspot.com/

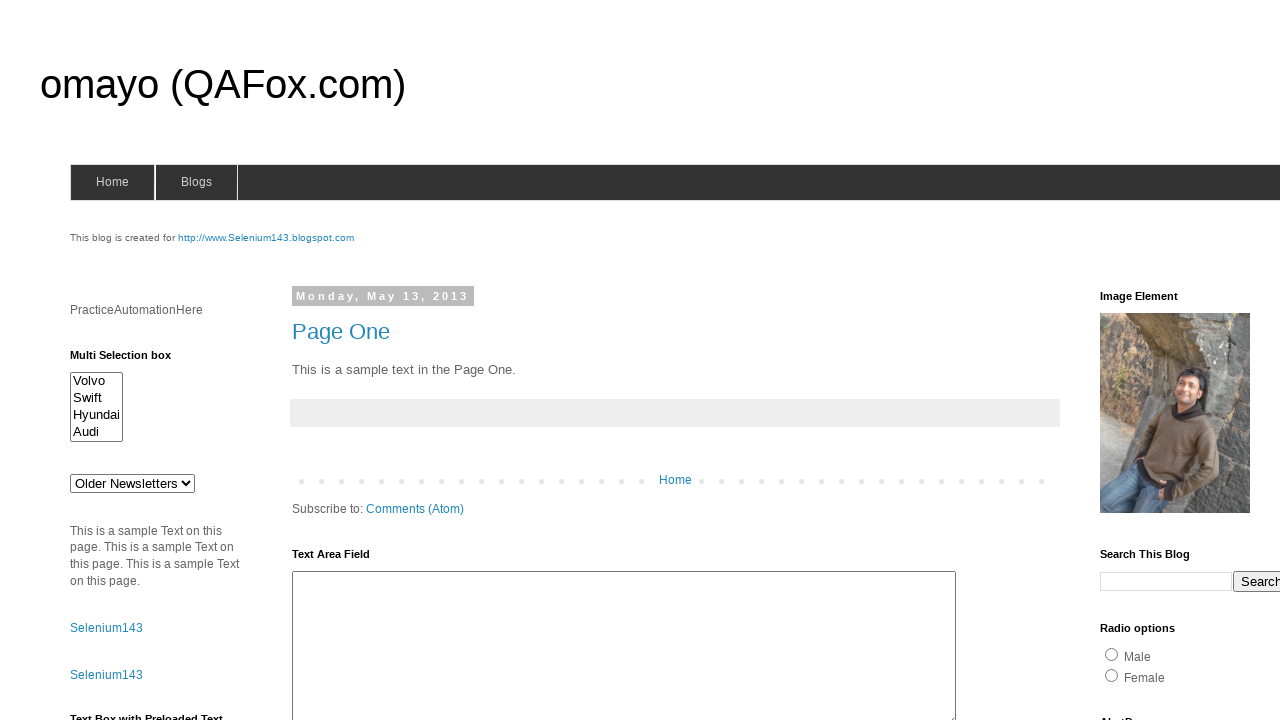

Multi-select dropdown element loaded
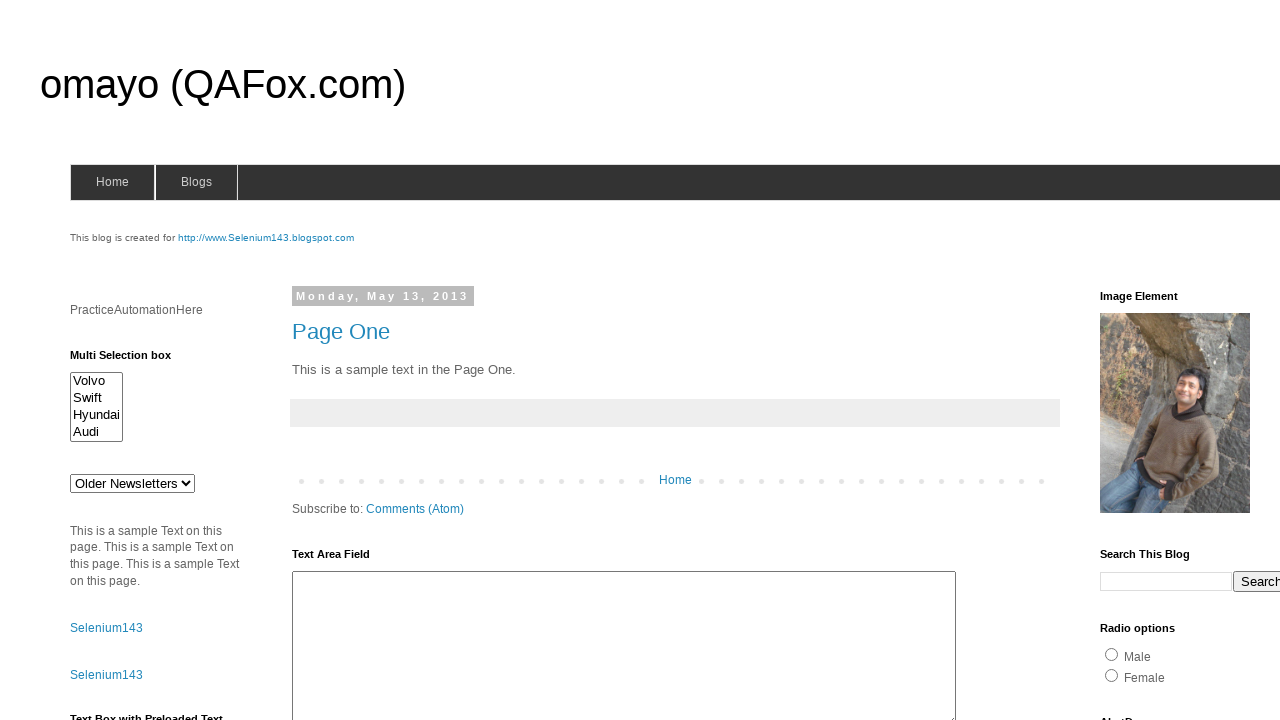

Selected 'Volvo' from multi-select dropdown on #multiselect1
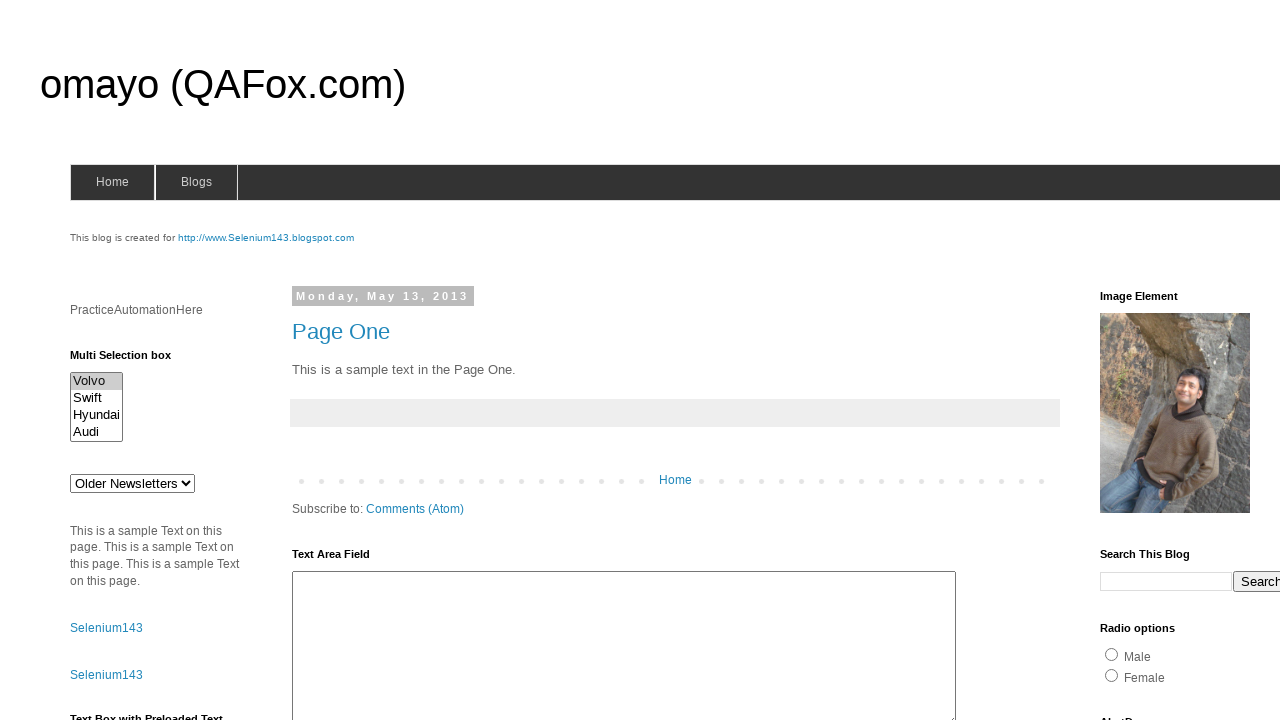

Selected 'Audi' from multi-select dropdown on #multiselect1
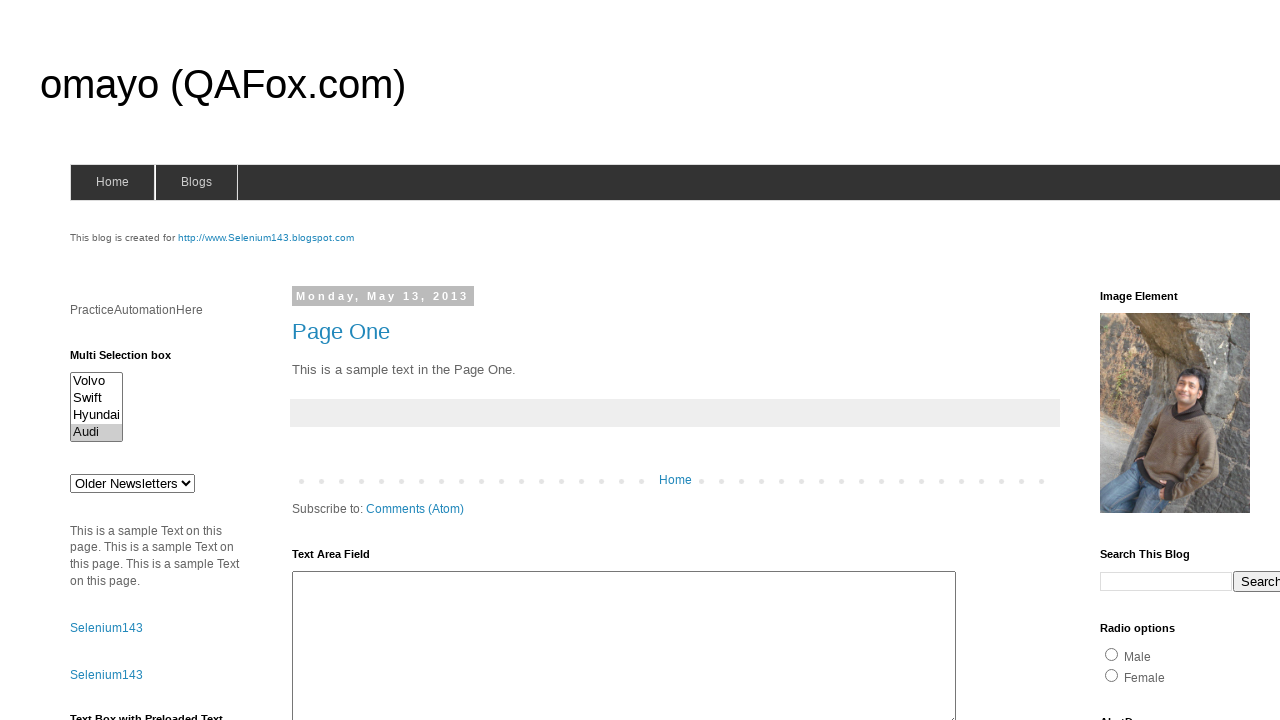

Selected 'Swift' from multi-select dropdown on #multiselect1
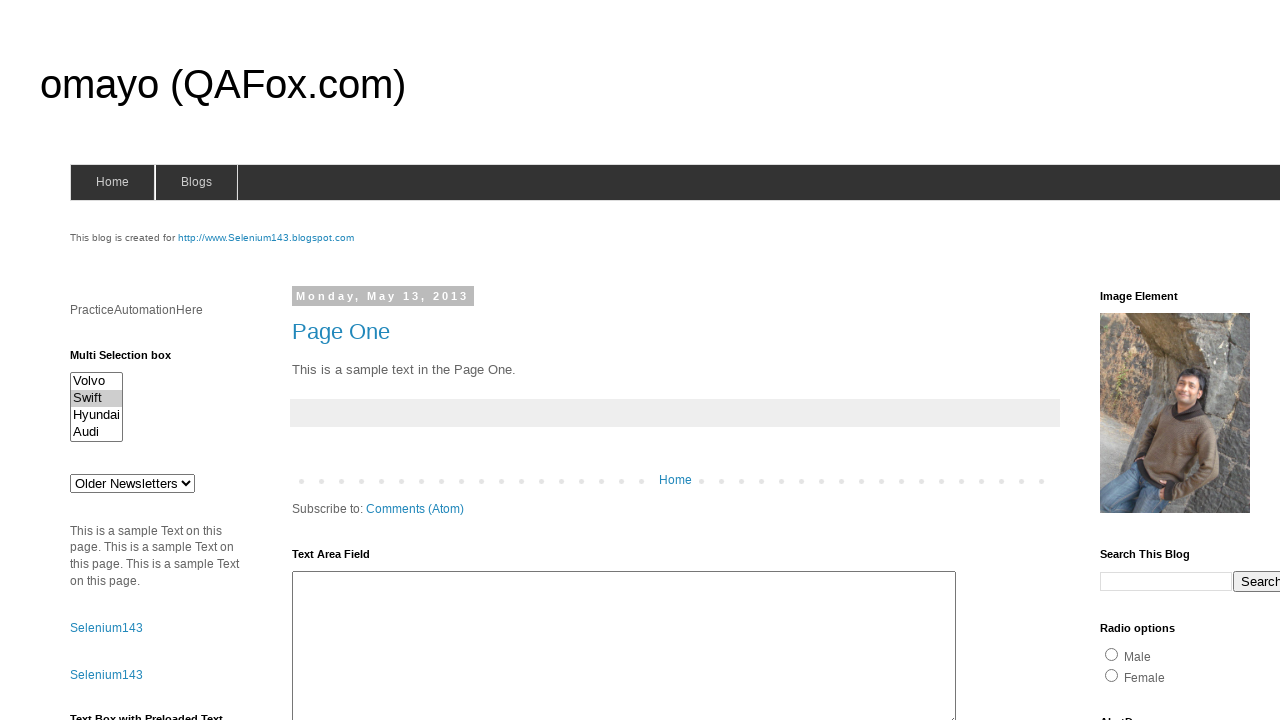

Waited 1 second to observe selections
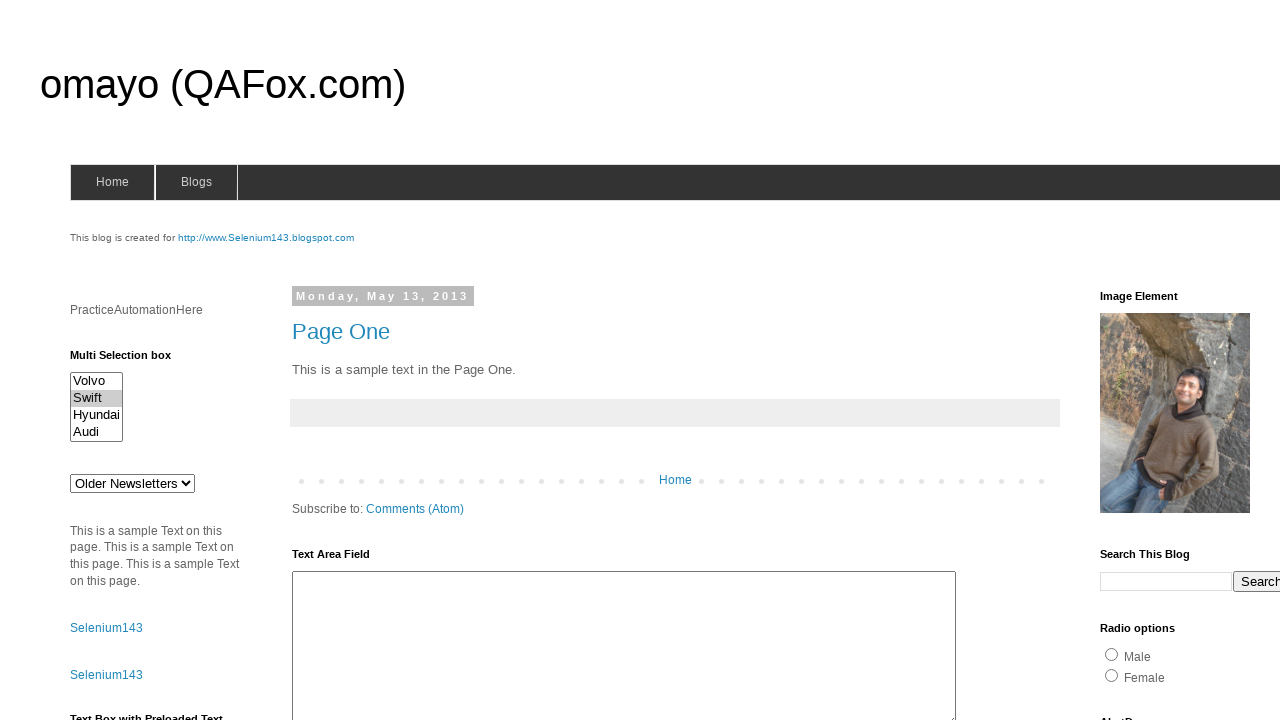

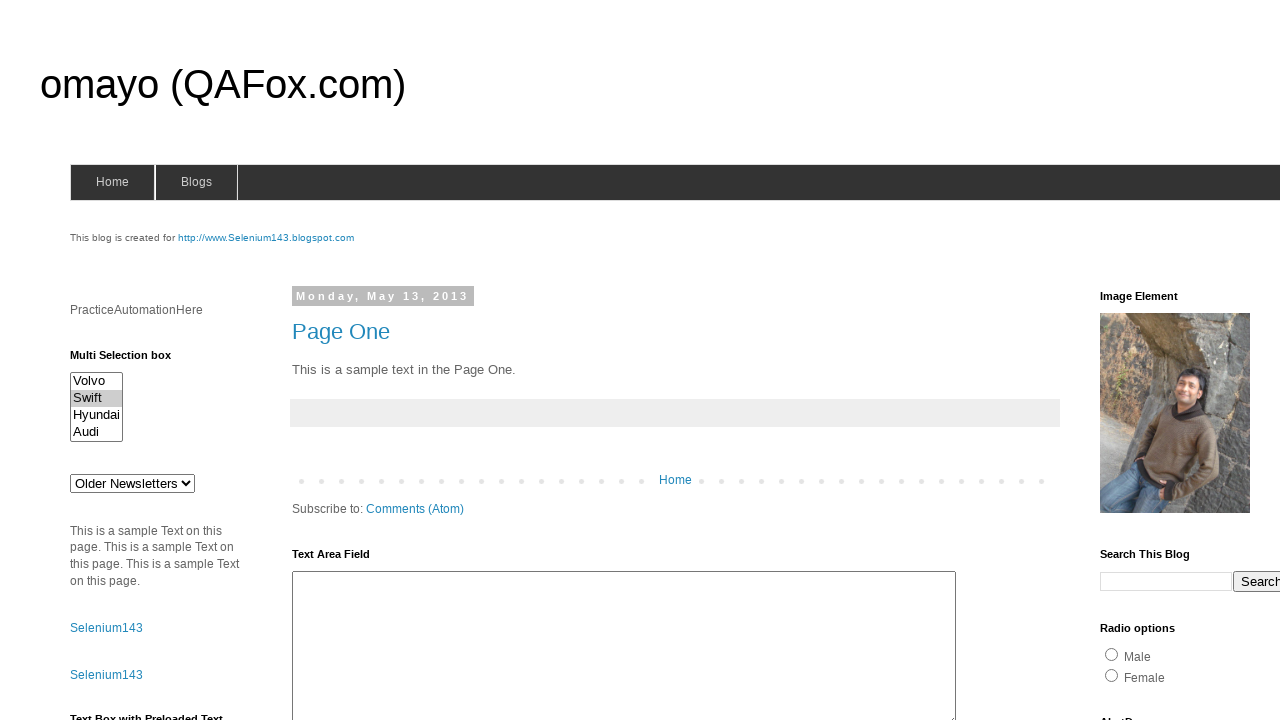